Tests that clicking the JS Confirm button and accepting the alert displays the correct confirmation message

Starting URL: https://the-internet.herokuapp.com/javascript_alerts

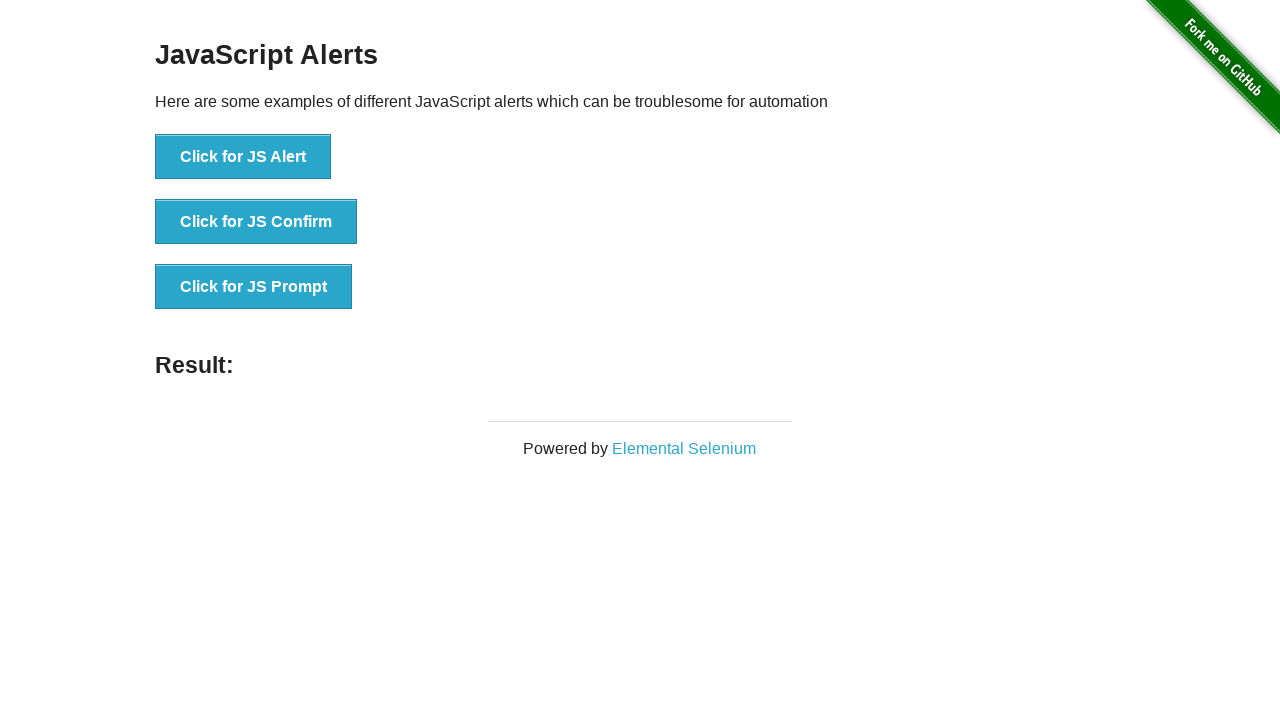

Set up dialog handler to accept alerts
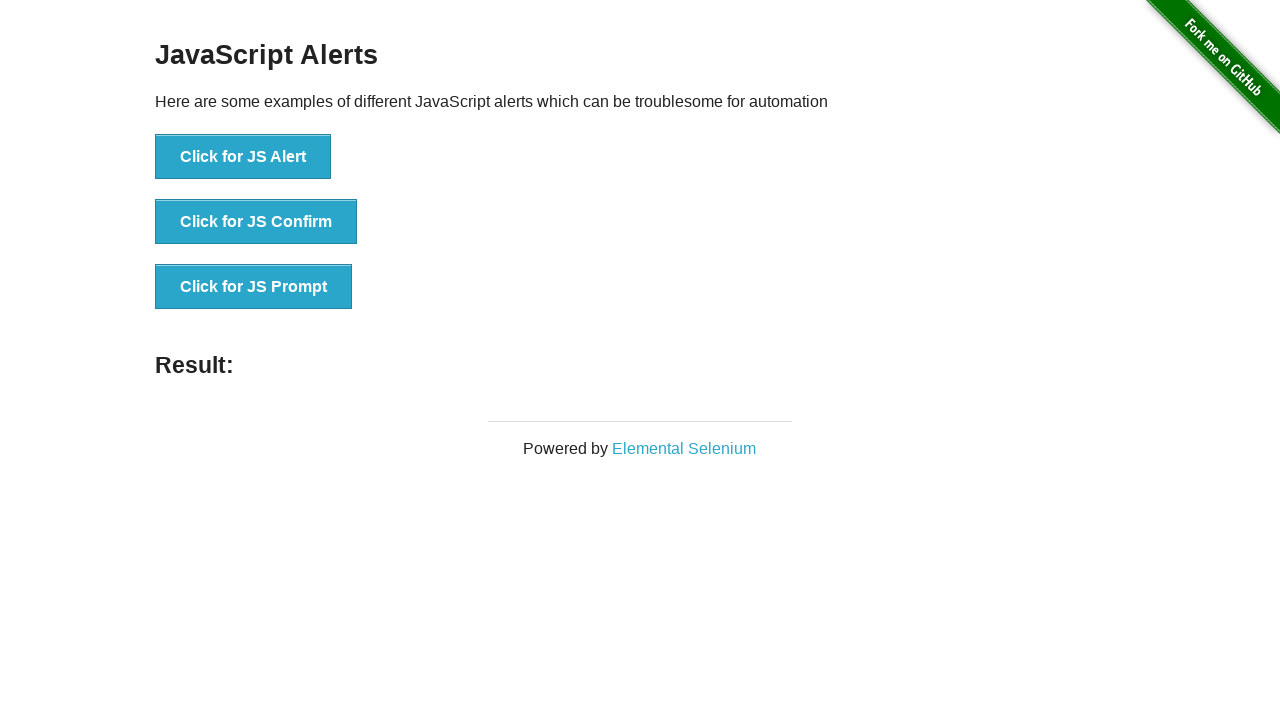

Clicked the JS Confirm button at (256, 222) on button[onclick*='jsConfirm']
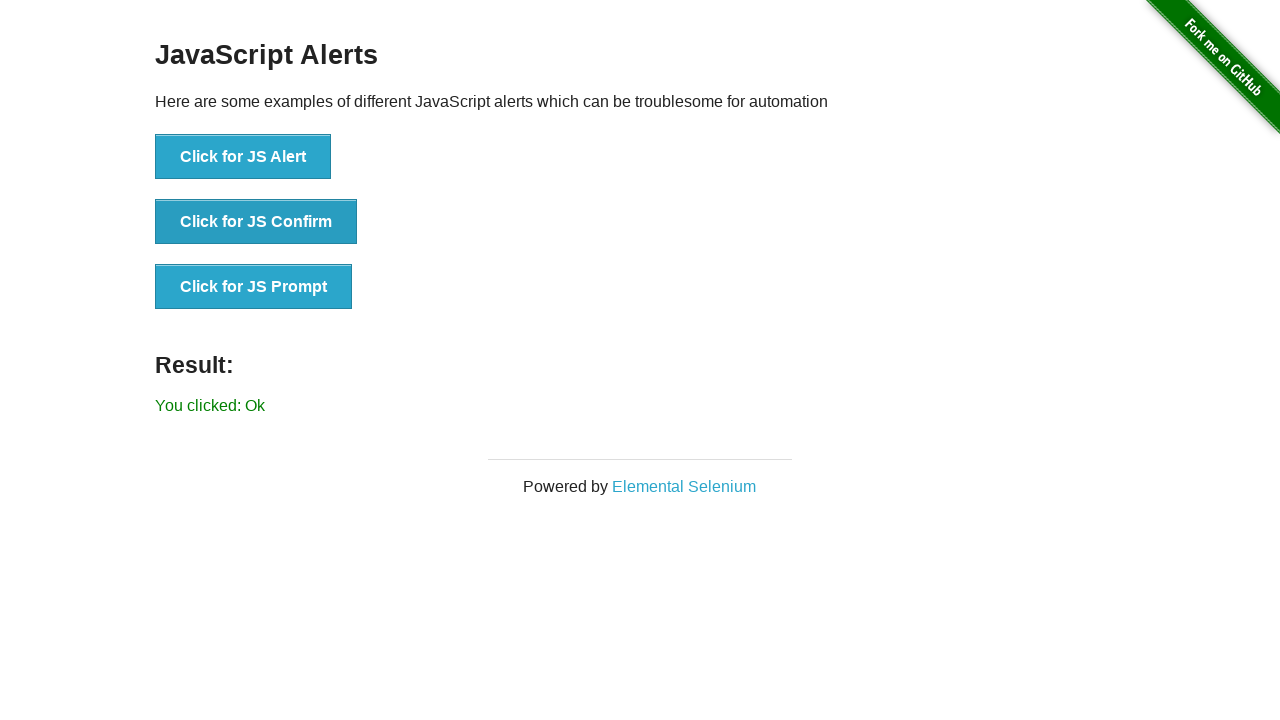

Result message appeared after accepting confirmation alert
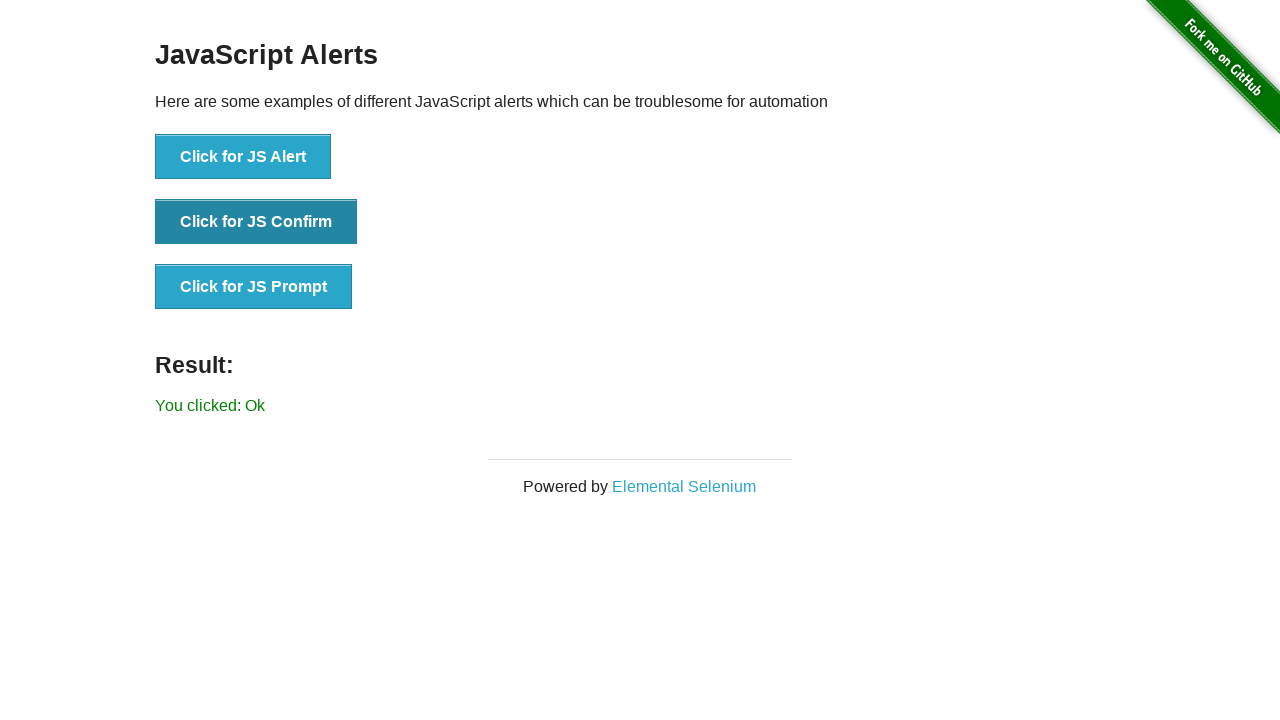

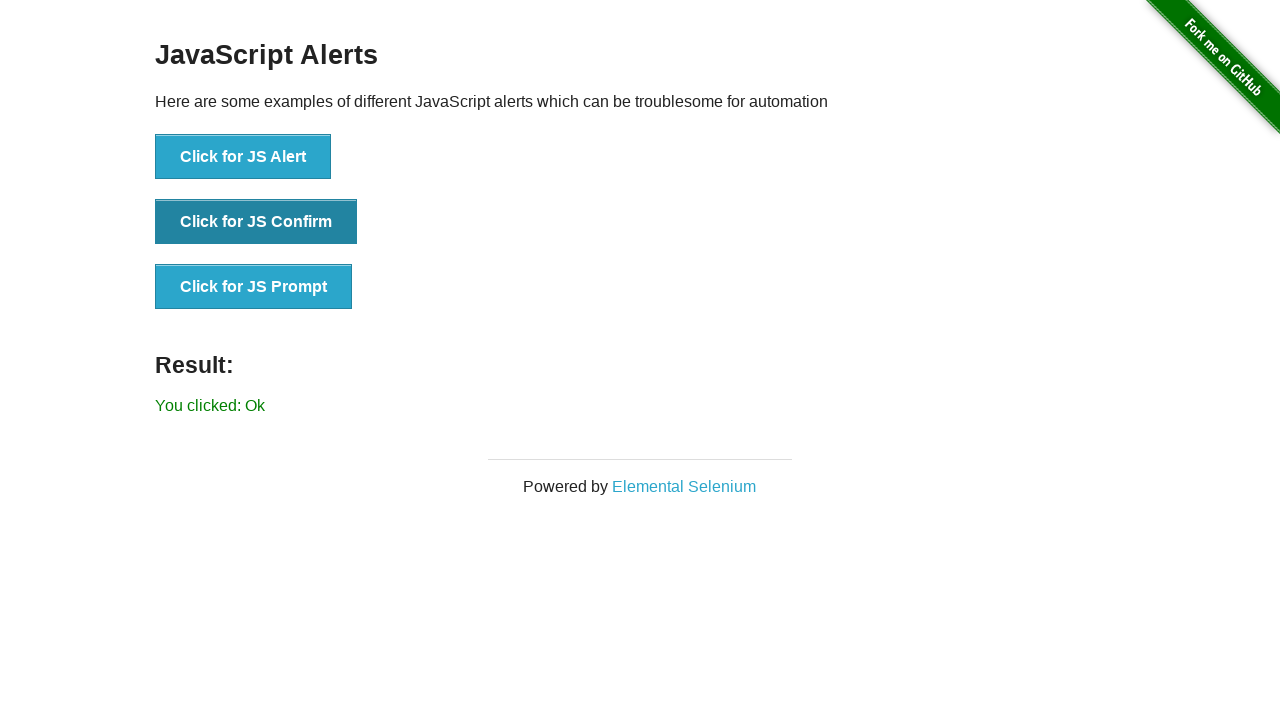